Navigates to Magneto.com website and verifies the URL and title of the page

Starting URL: http://Magneto.com

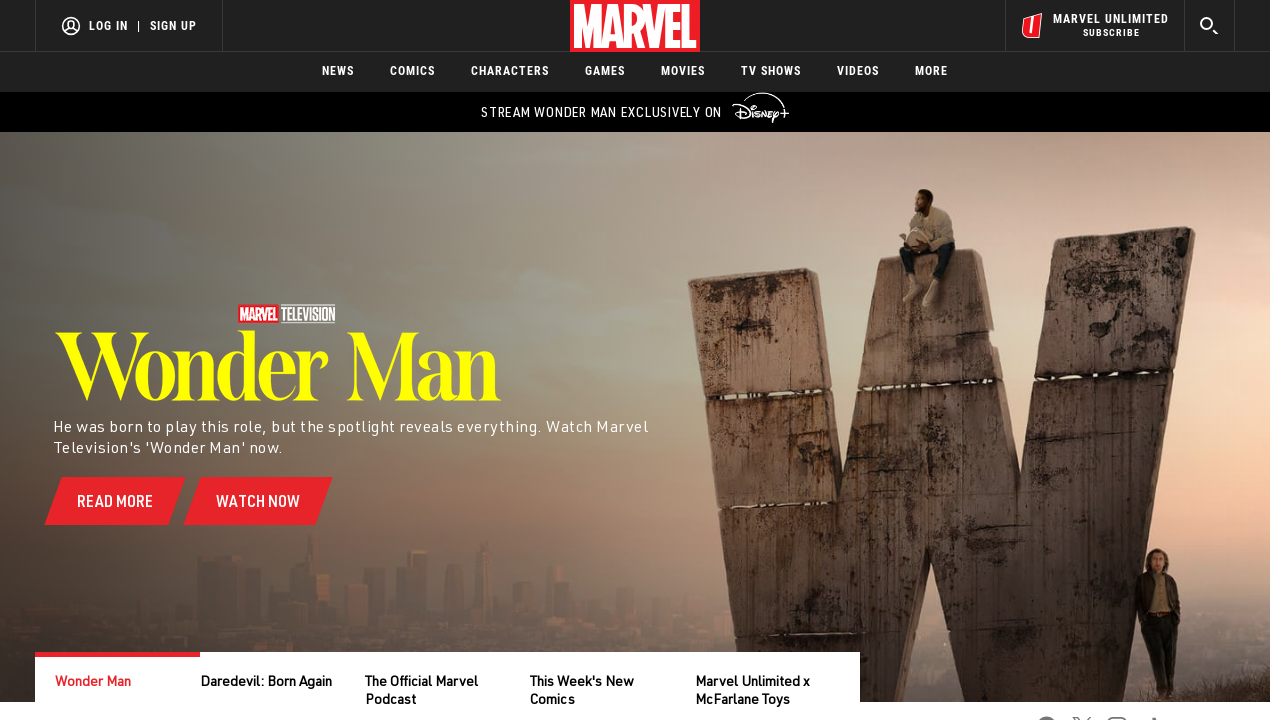

Retrieved current page URL
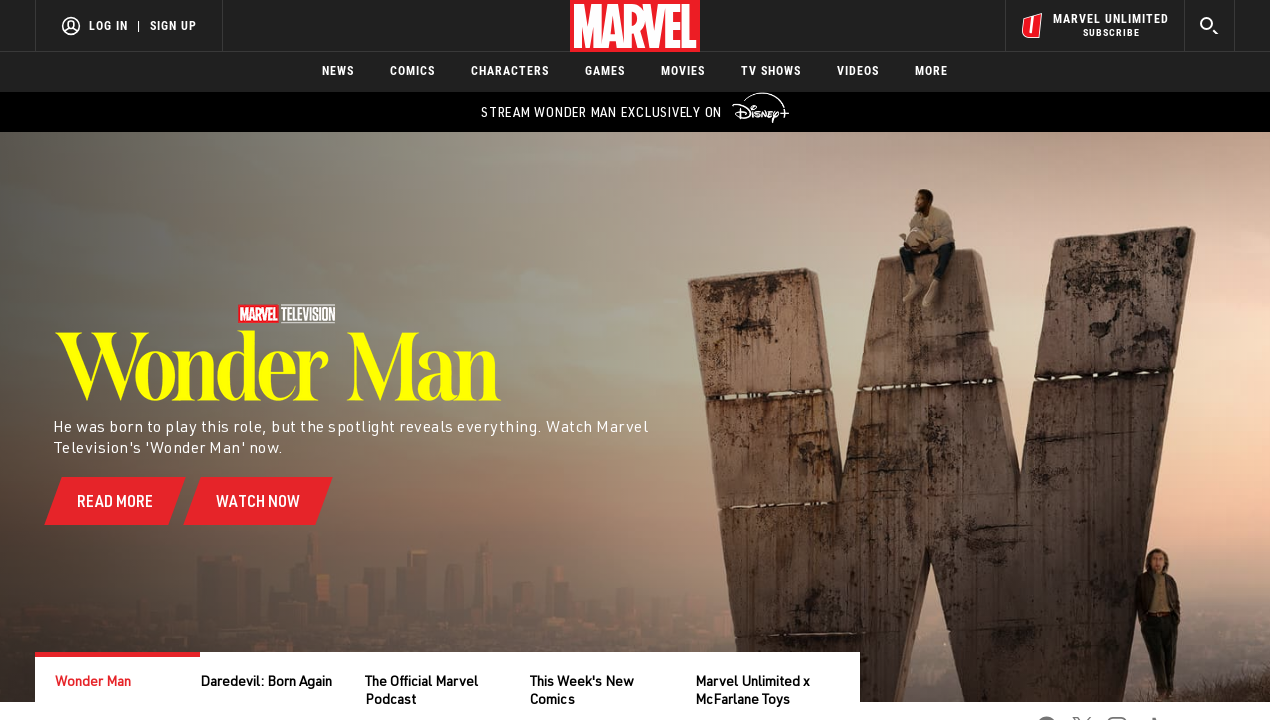

Verified URL uses HTTP protocol
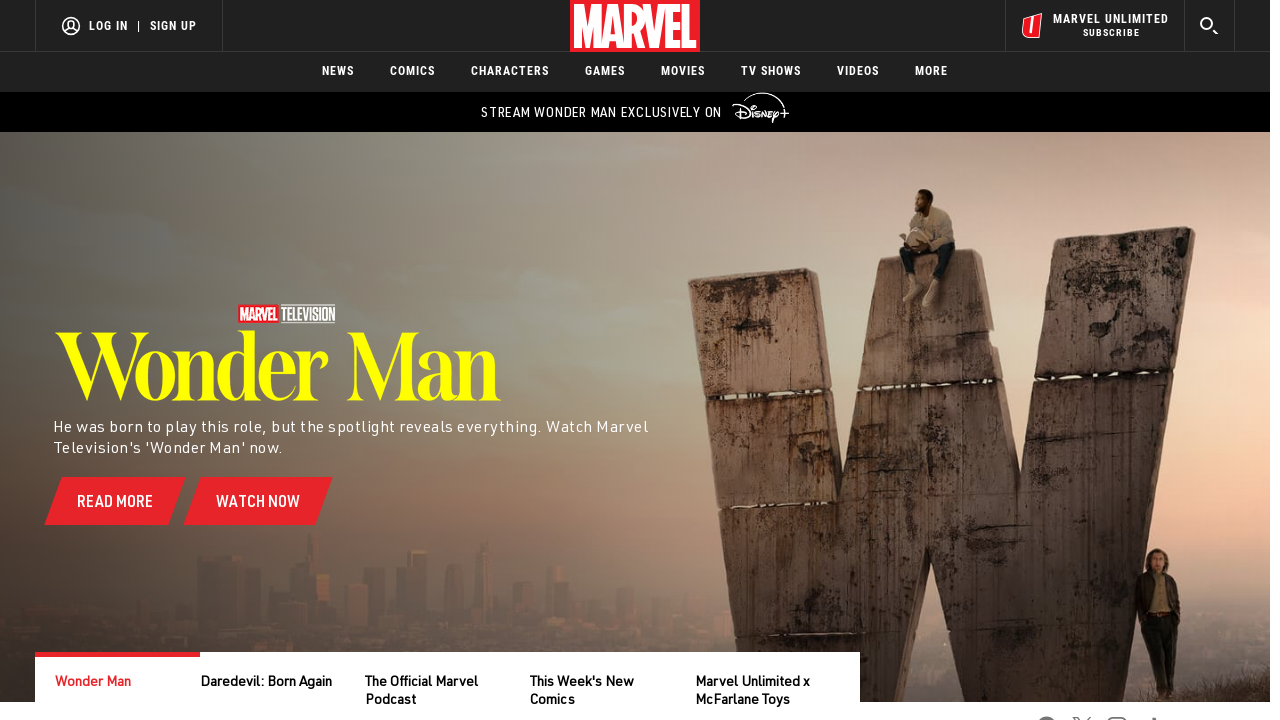

Retrieved page title
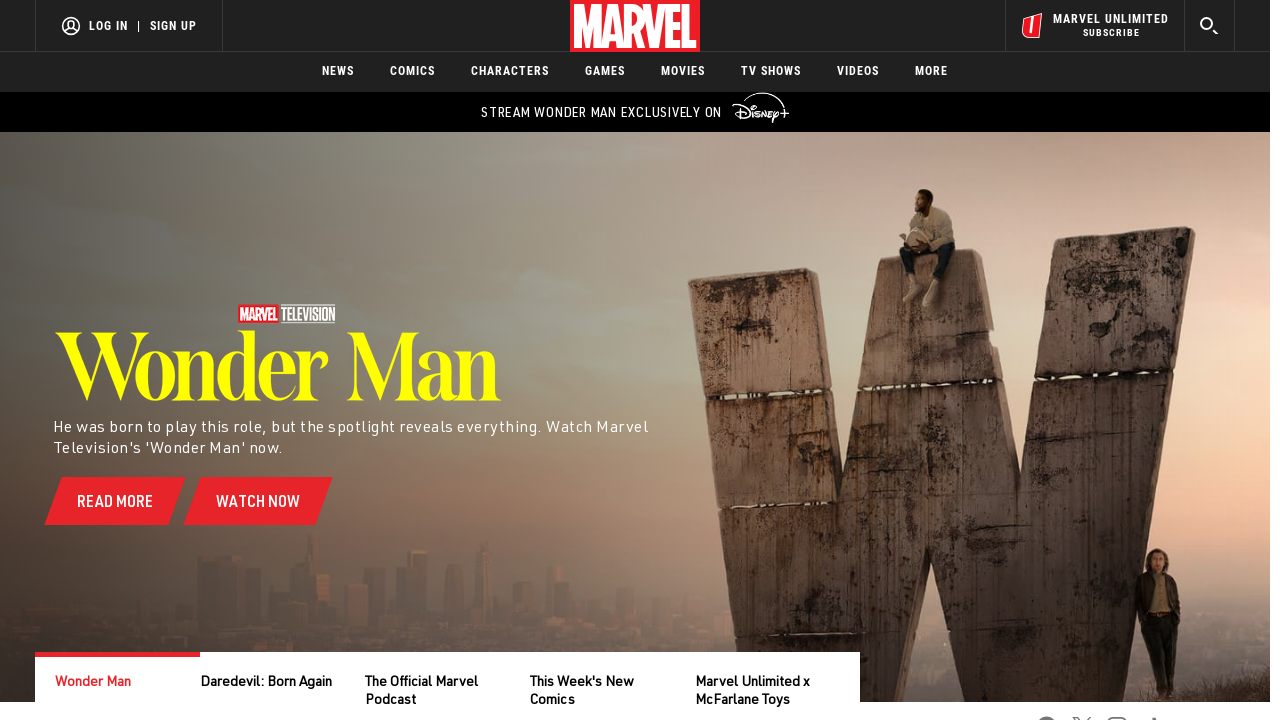

Set viewport size to 1920x1080 (fullscreen)
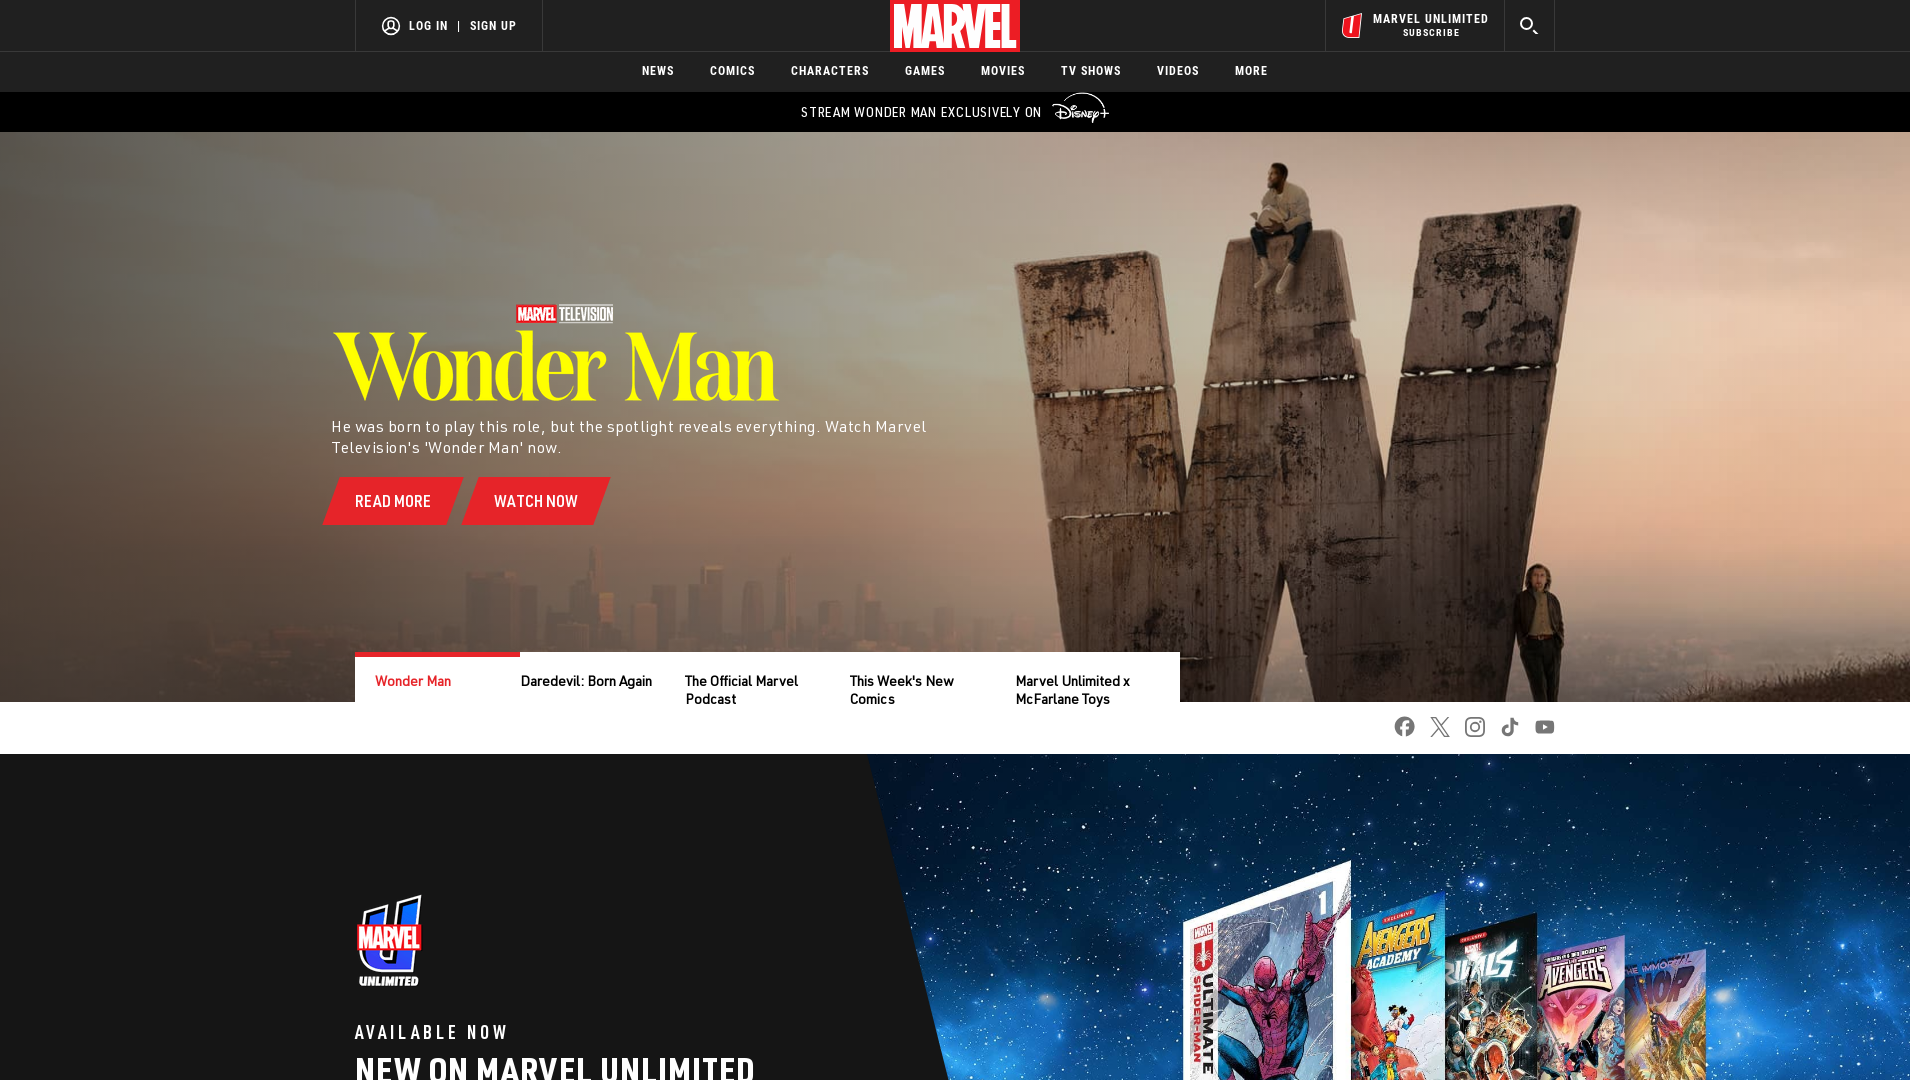

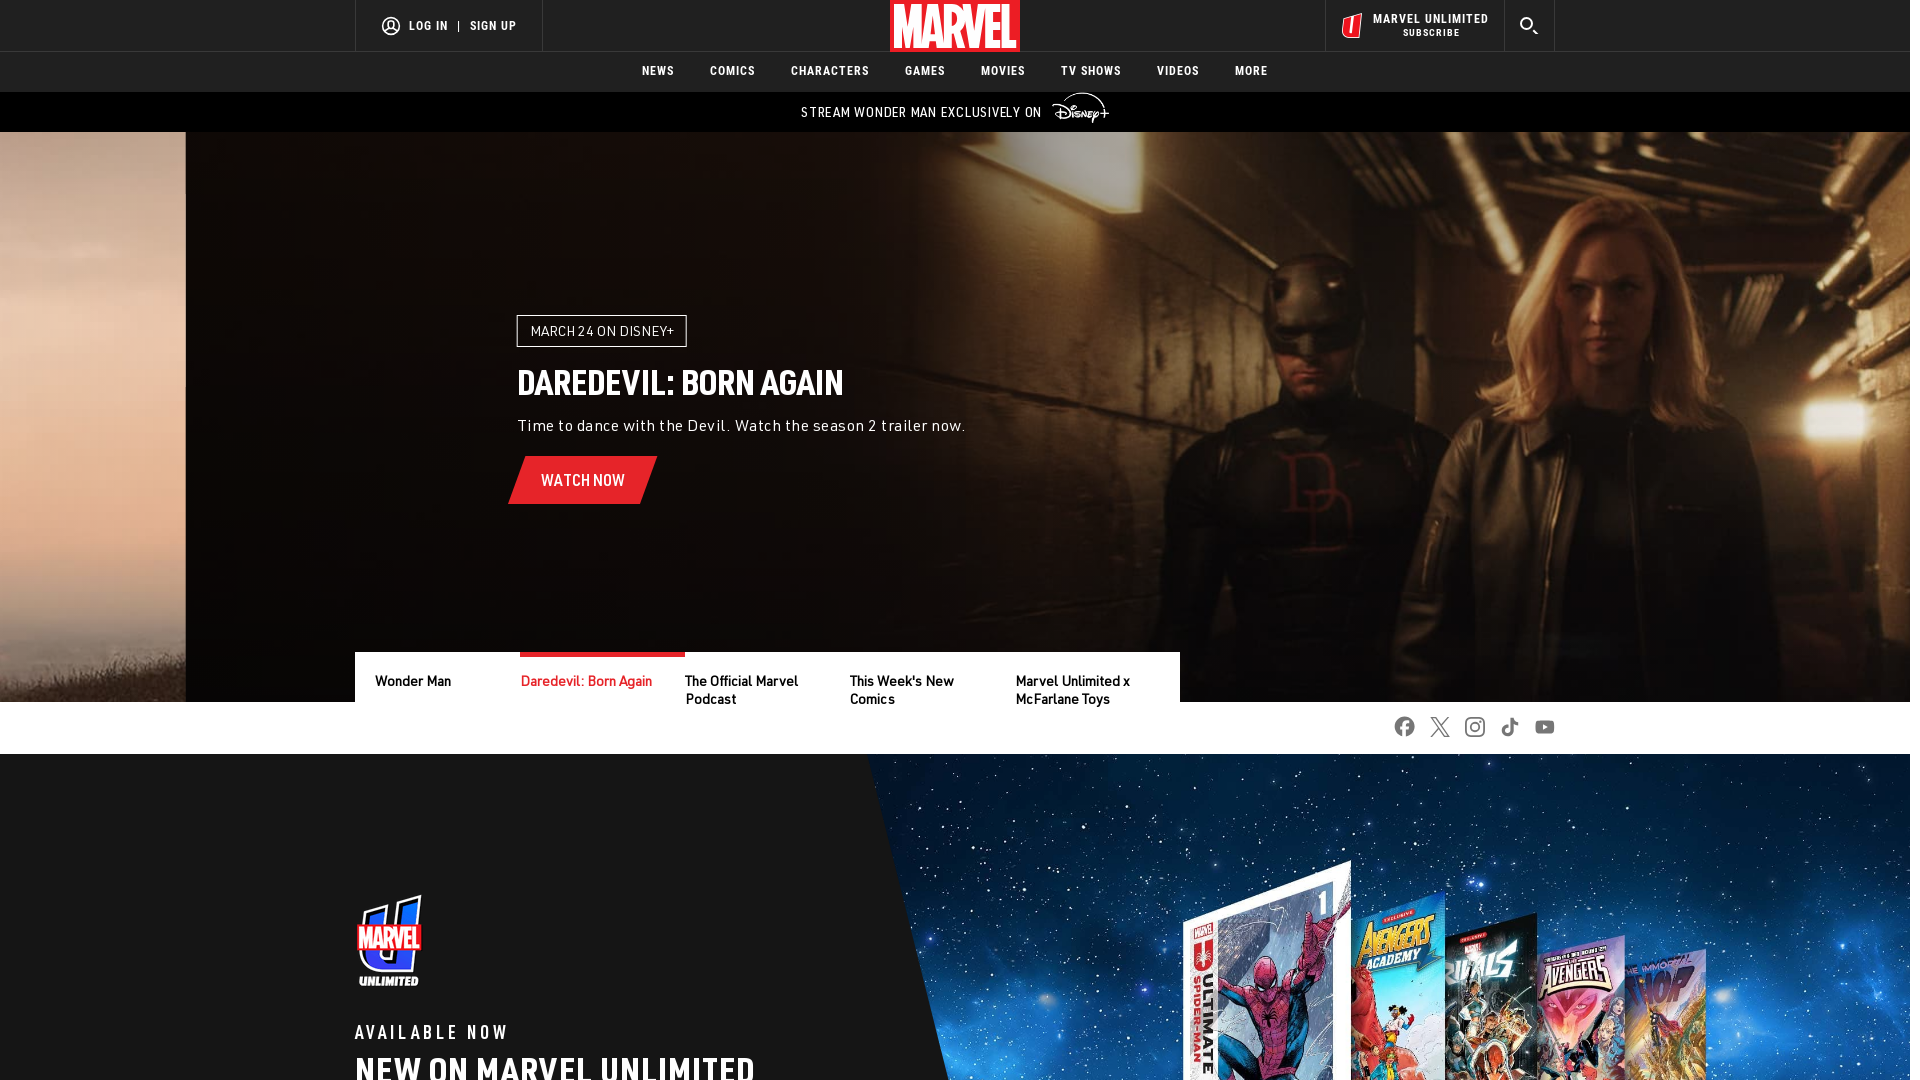